Waits for a price to reach $100, then books an item, solves a mathematical challenge, and submits the answer to complete the interaction.

Starting URL: http://suninjuly.github.io/explicit_wait2.html

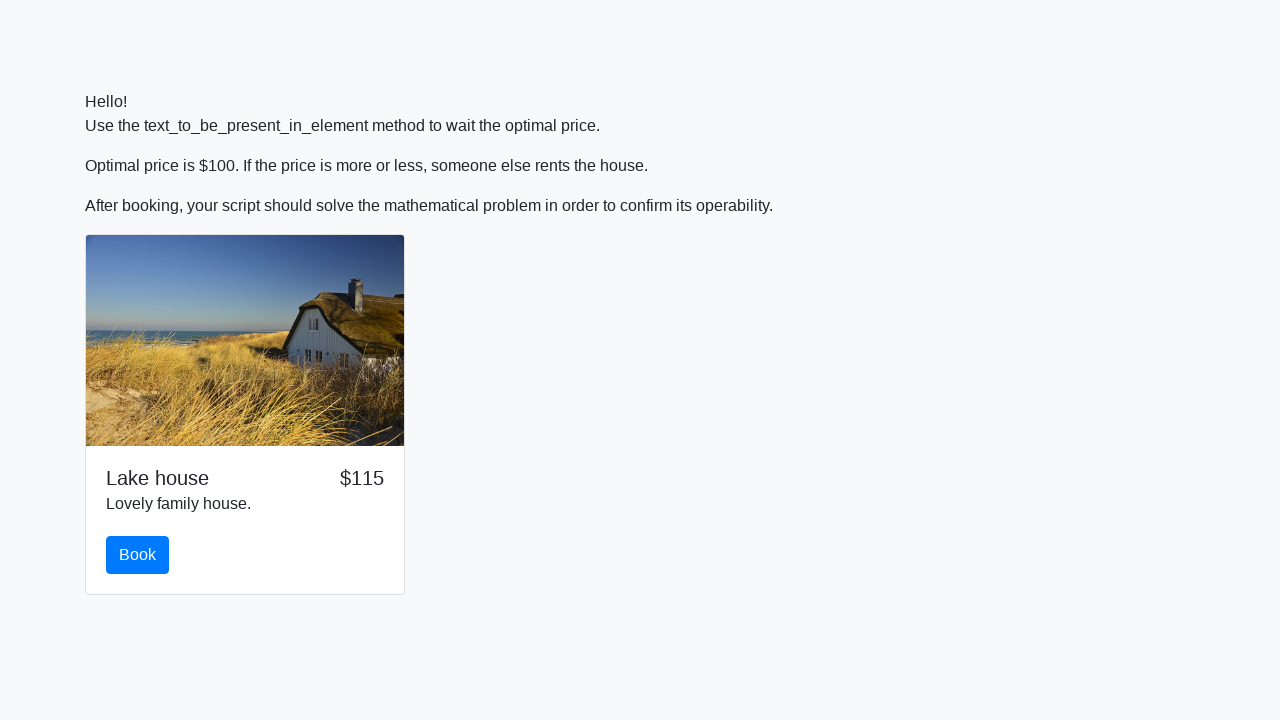

Waited for price to reach $100
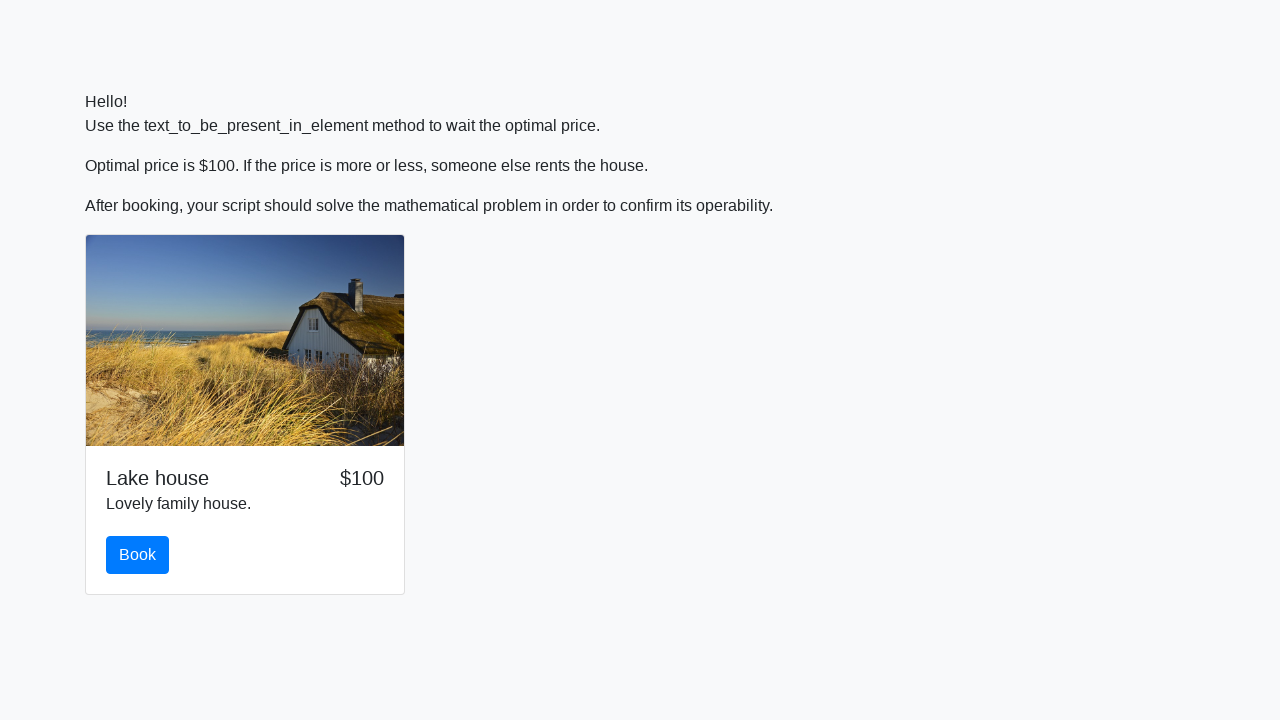

Clicked the book button at (138, 555) on #book
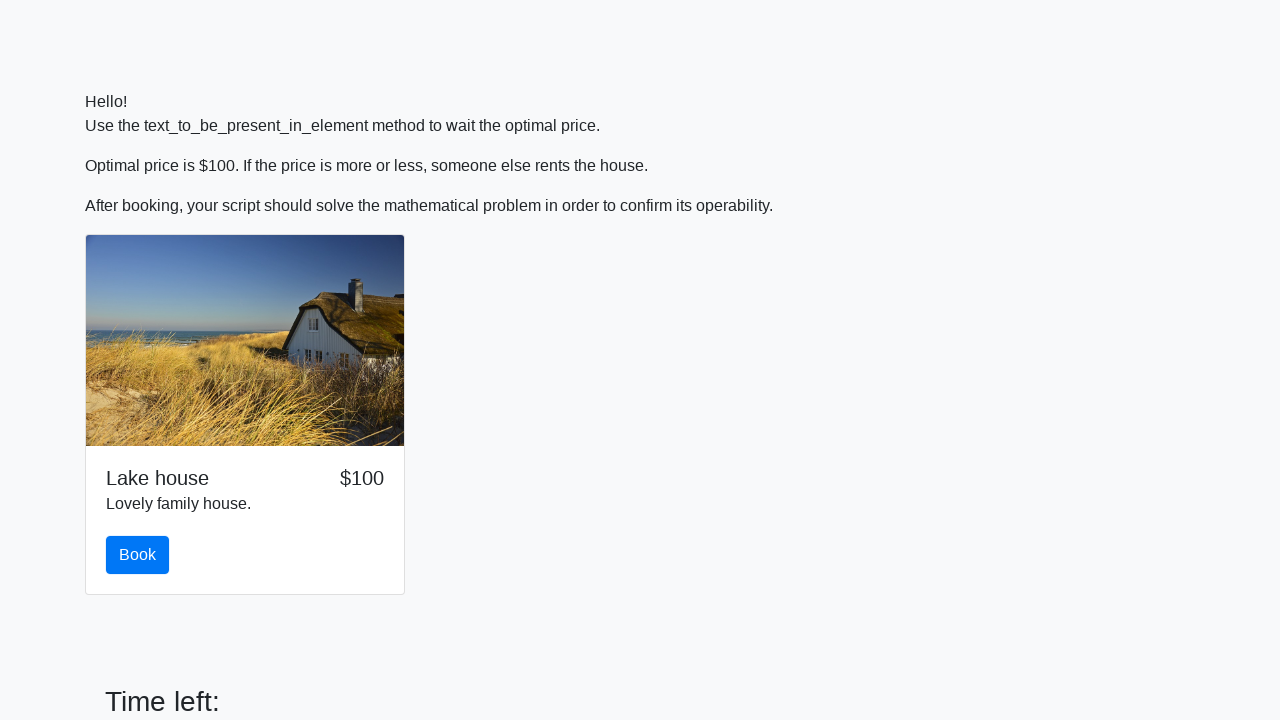

Scrolled down to reveal math problem
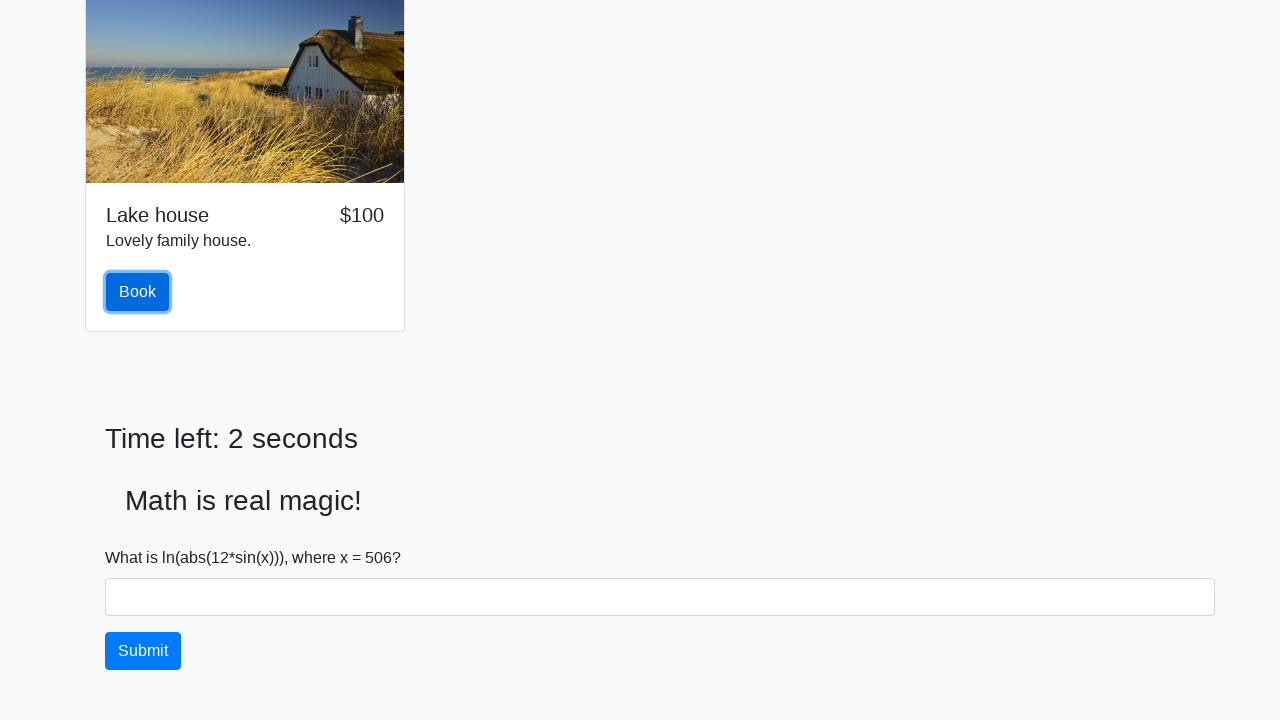

Retrieved input value: 506
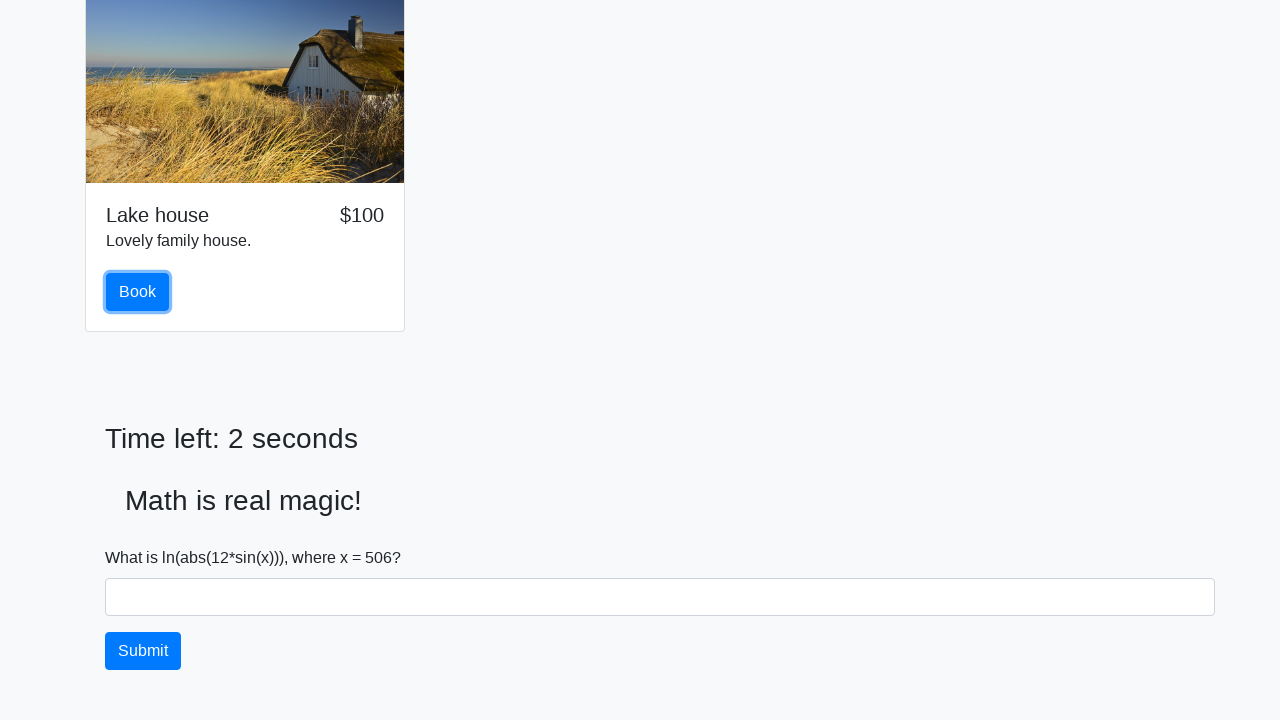

Calculated result using formula: 0.886306809369175
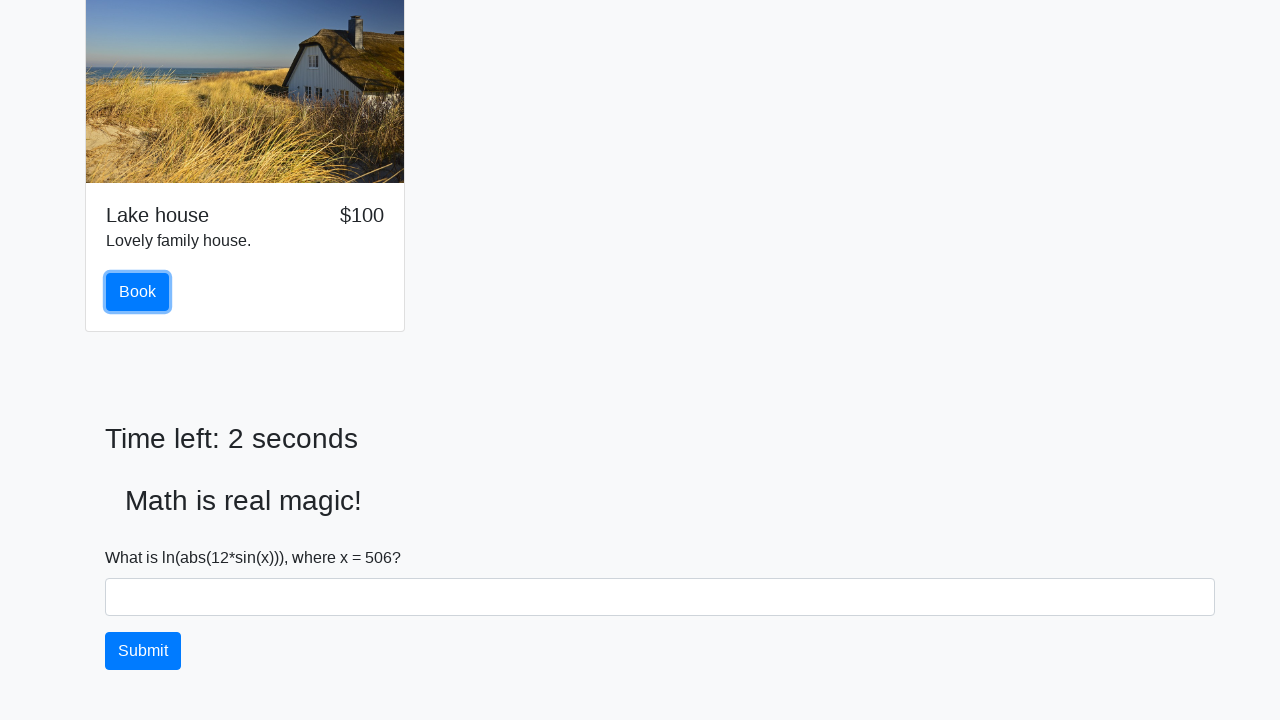

Entered calculated answer into answer field on #answer
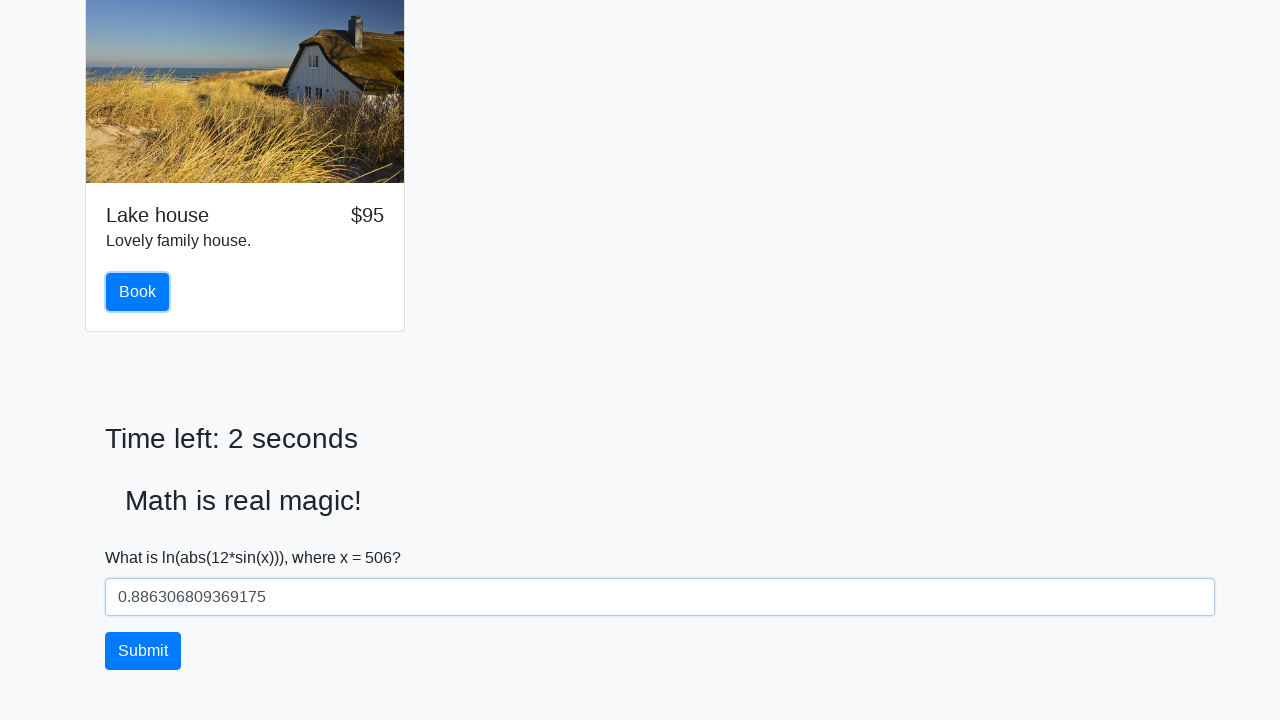

Clicked solve button to submit answer at (143, 651) on #solve
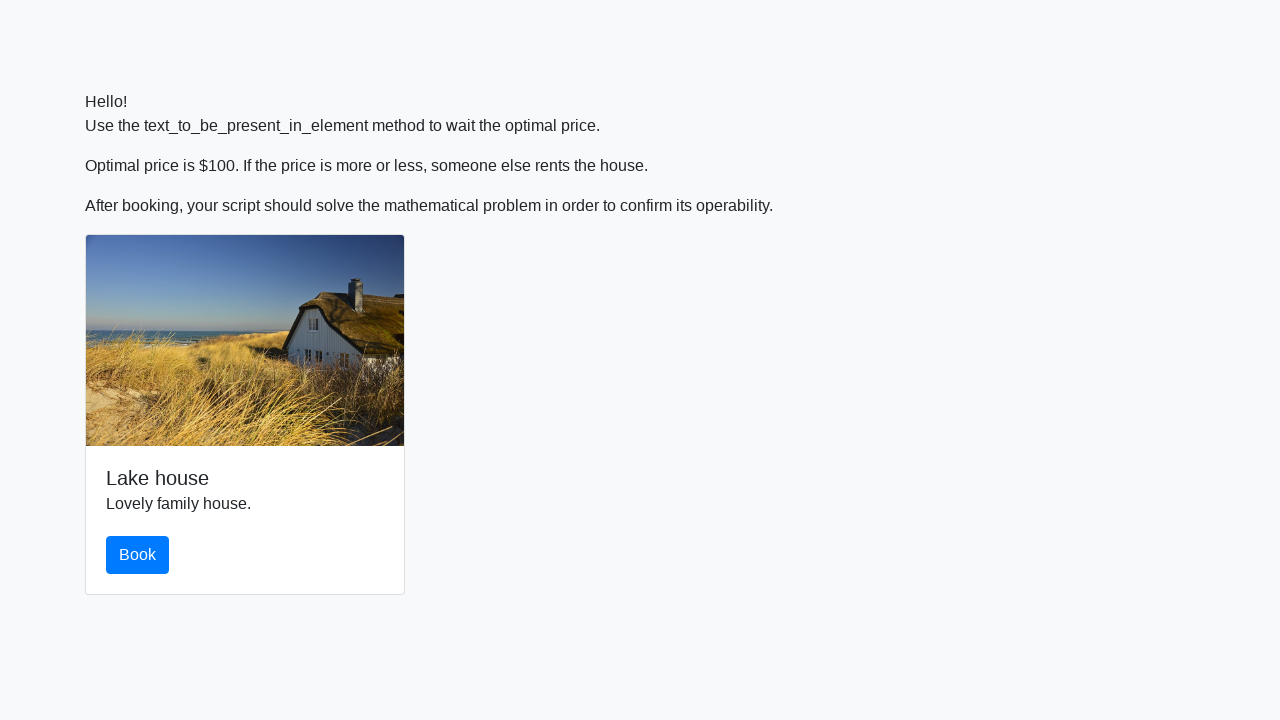

Set up dialog handler to accept alerts
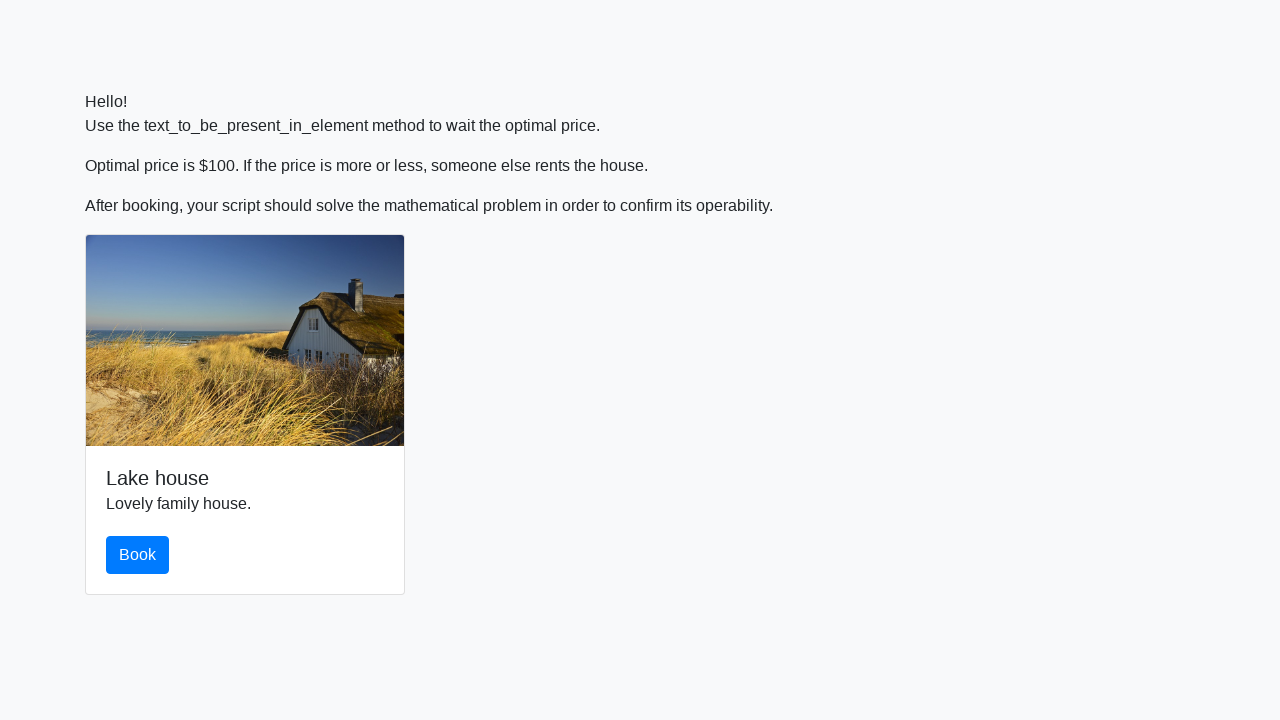

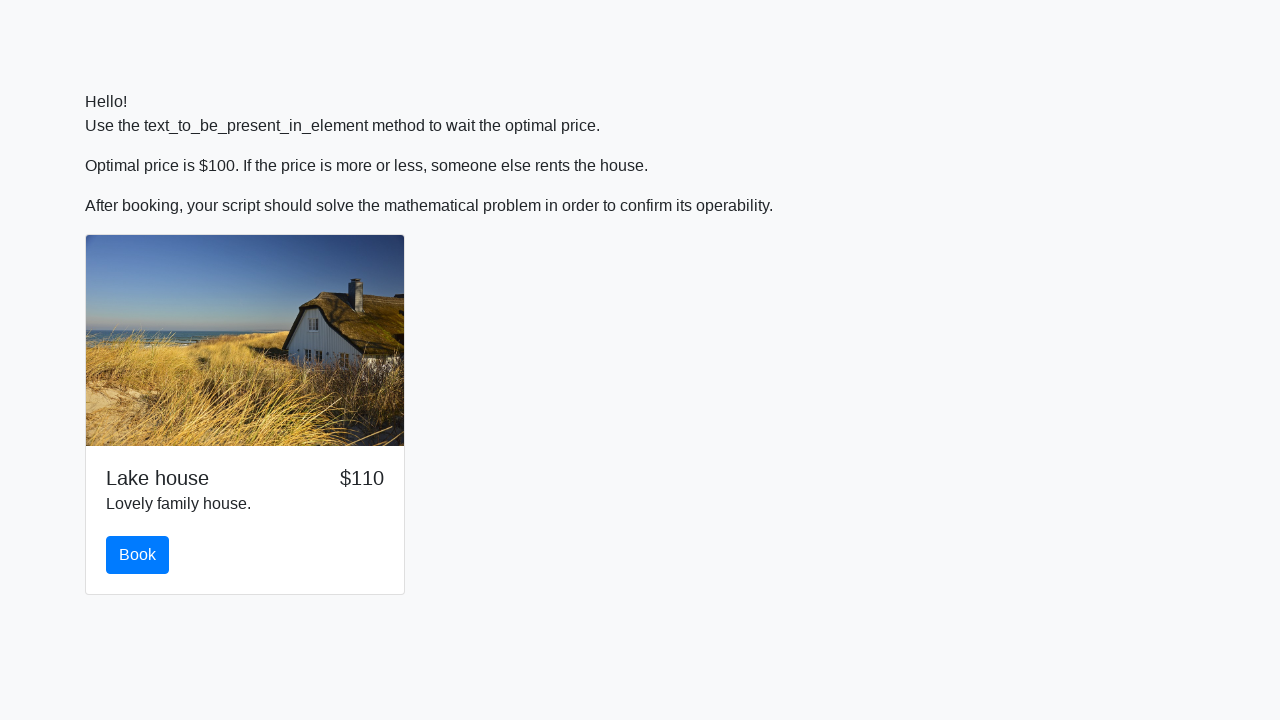